Tests bank manager login functionality by clicking manager login button and verifying the manager page is displayed

Starting URL: https://www.globalsqa.com/angularJs-protractor/BankingProject/#/login

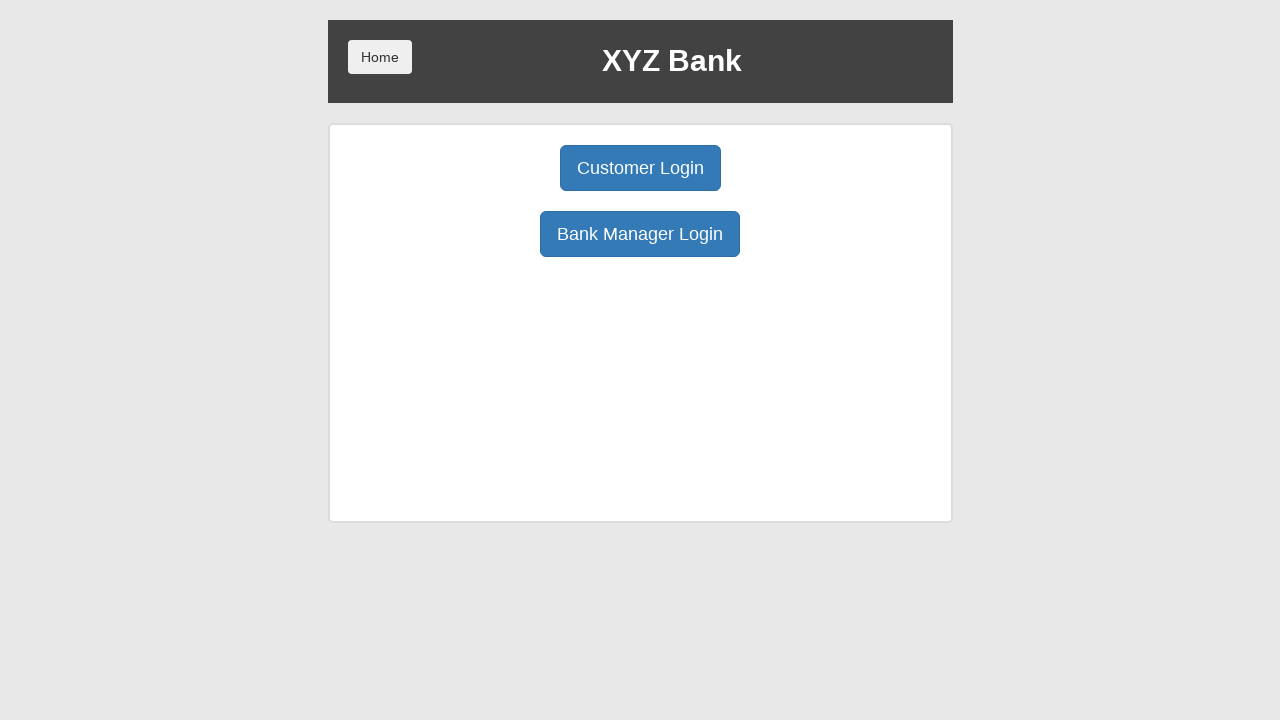

Clicked Bank Manager Login button at (640, 234) on button:has-text('Bank Manager Login')
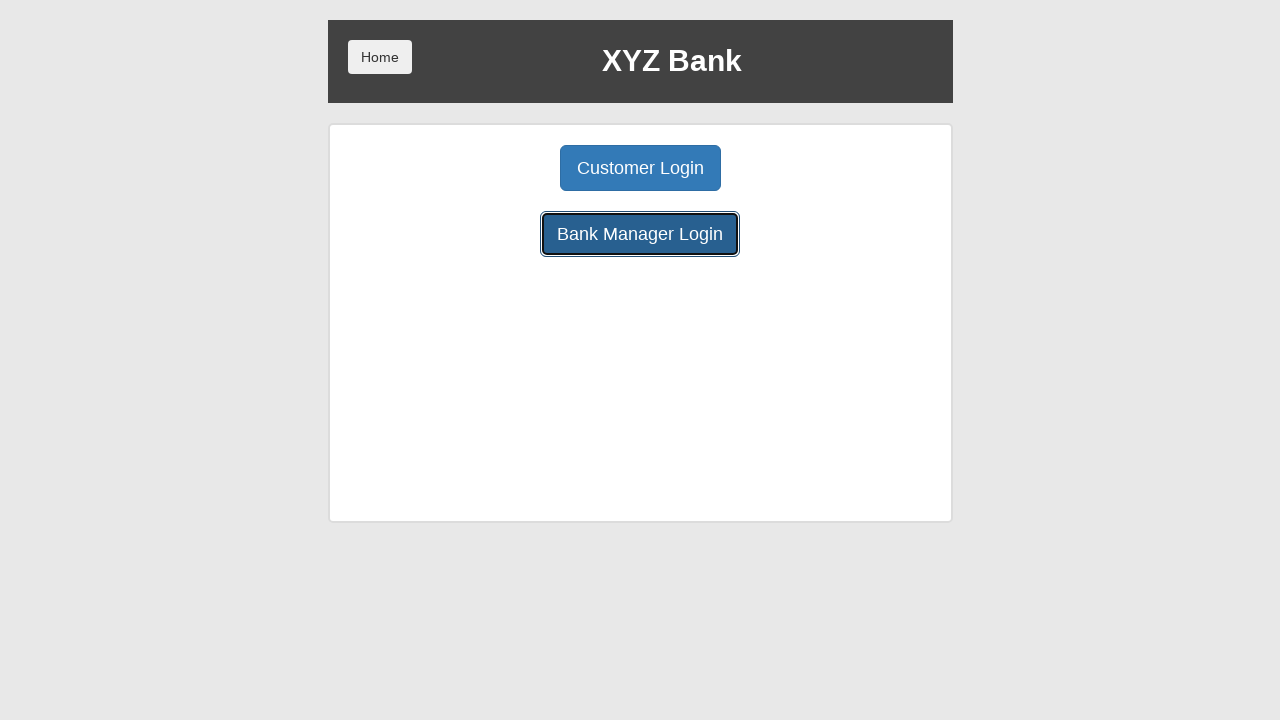

Manager page loaded and Add Customer button is visible
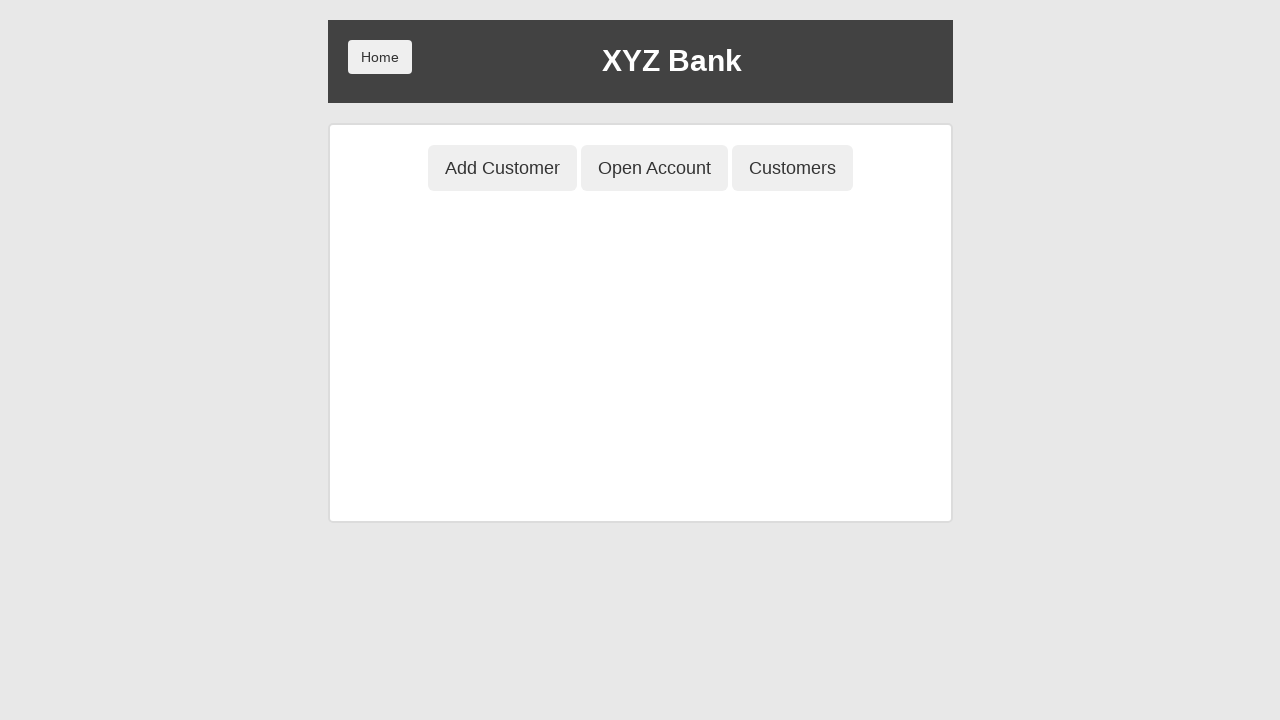

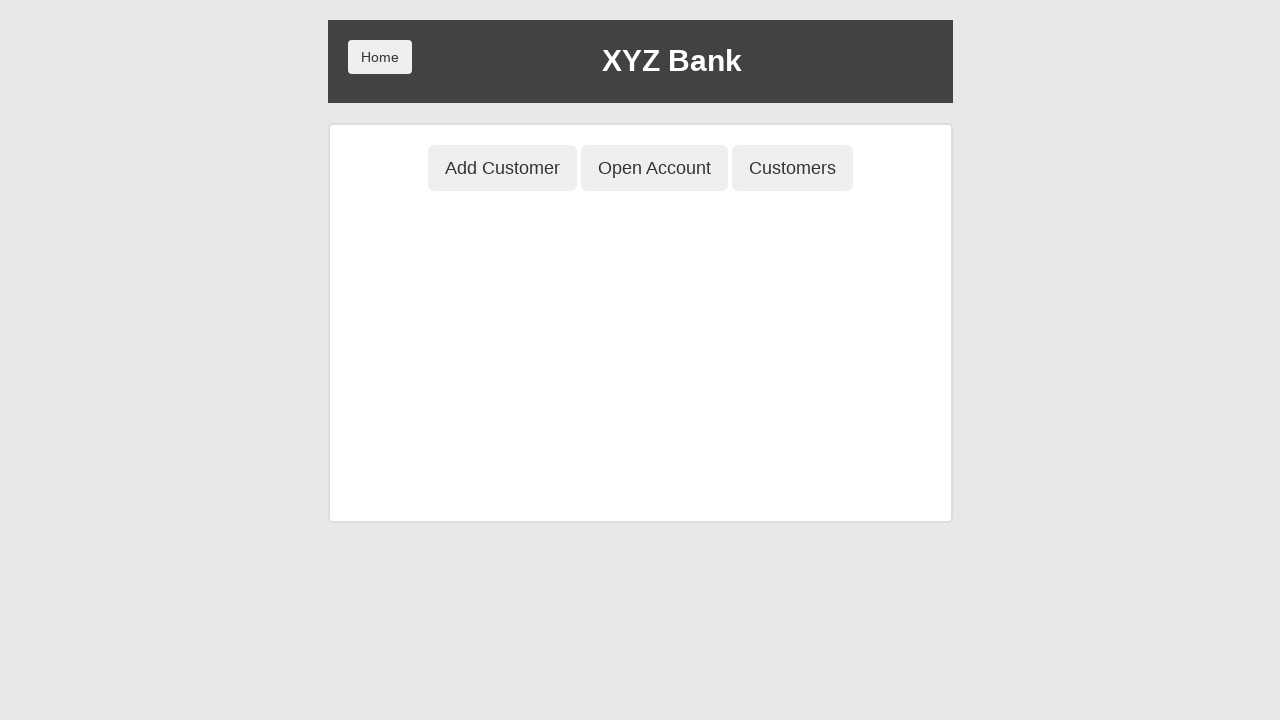